Navigates to a Formsite employment application form template page and clicks on the template image to view or interact with the form template.

Starting URL: https://www.formsite.com/templates/human-resources/employment-application-form/

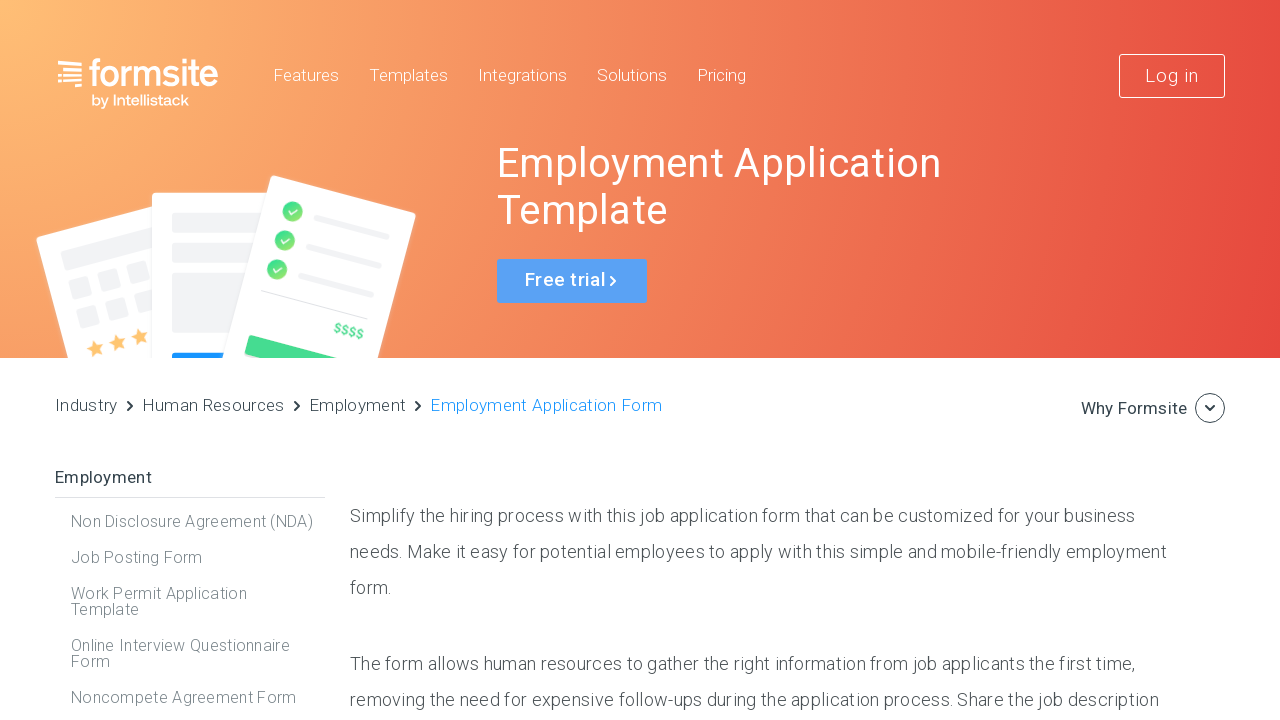

Navigated to Formsite employment application form template page
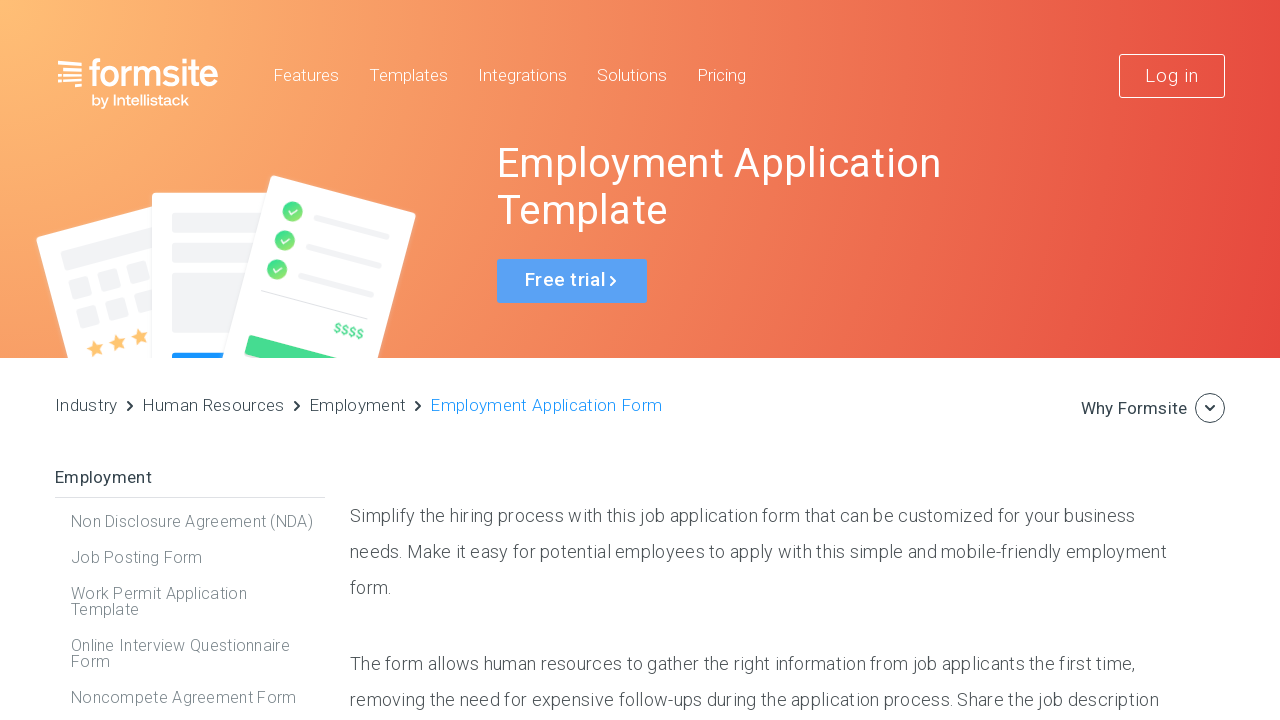

Clicked on the employment application form template image at (765, 360) on xpath=//div[@id='imageTemplateContainer']/img
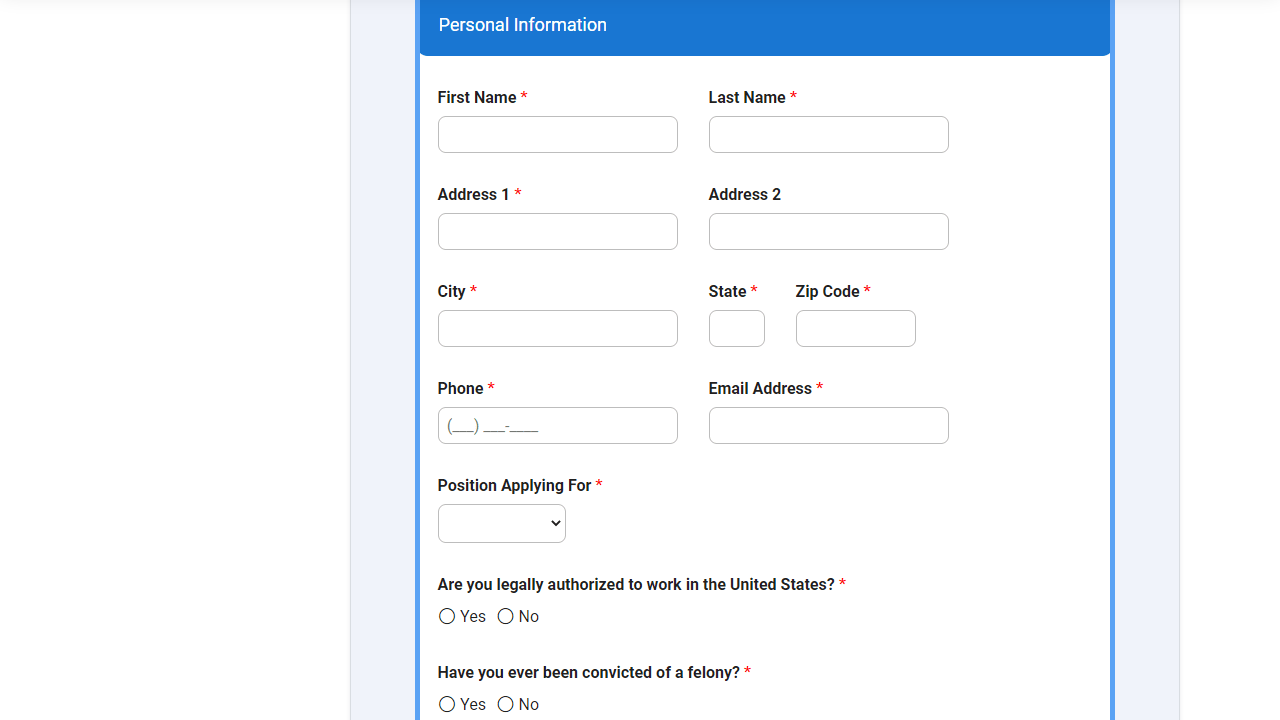

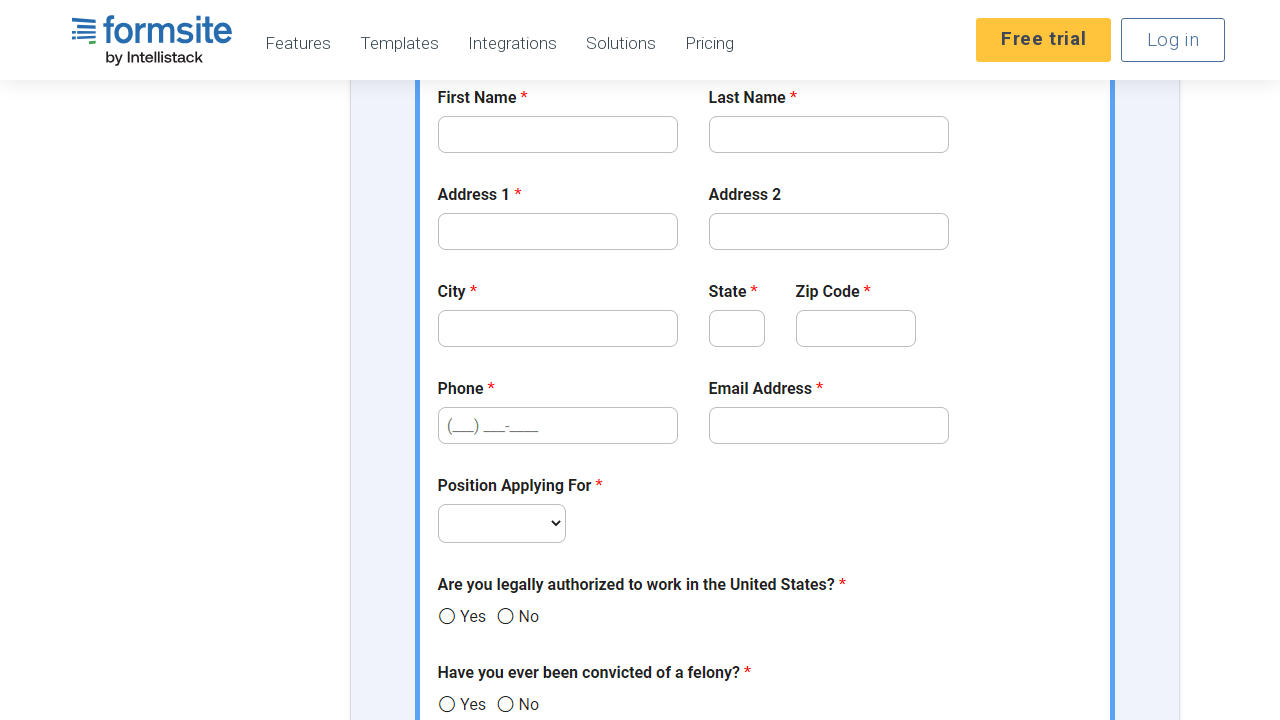